Tests that error message is displayed when login is attempted with empty credentials

Starting URL: https://the-internet.herokuapp.com/

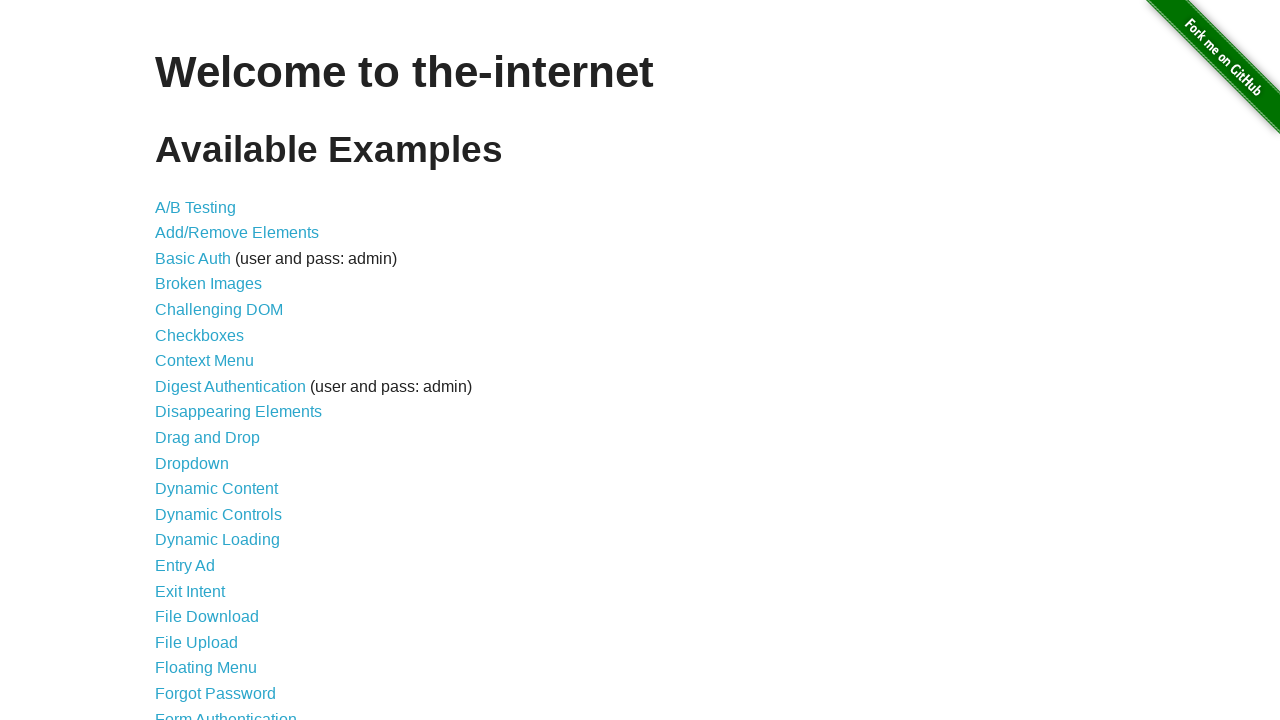

Clicked on Form Authentication link at (226, 712) on text=Form Authentication
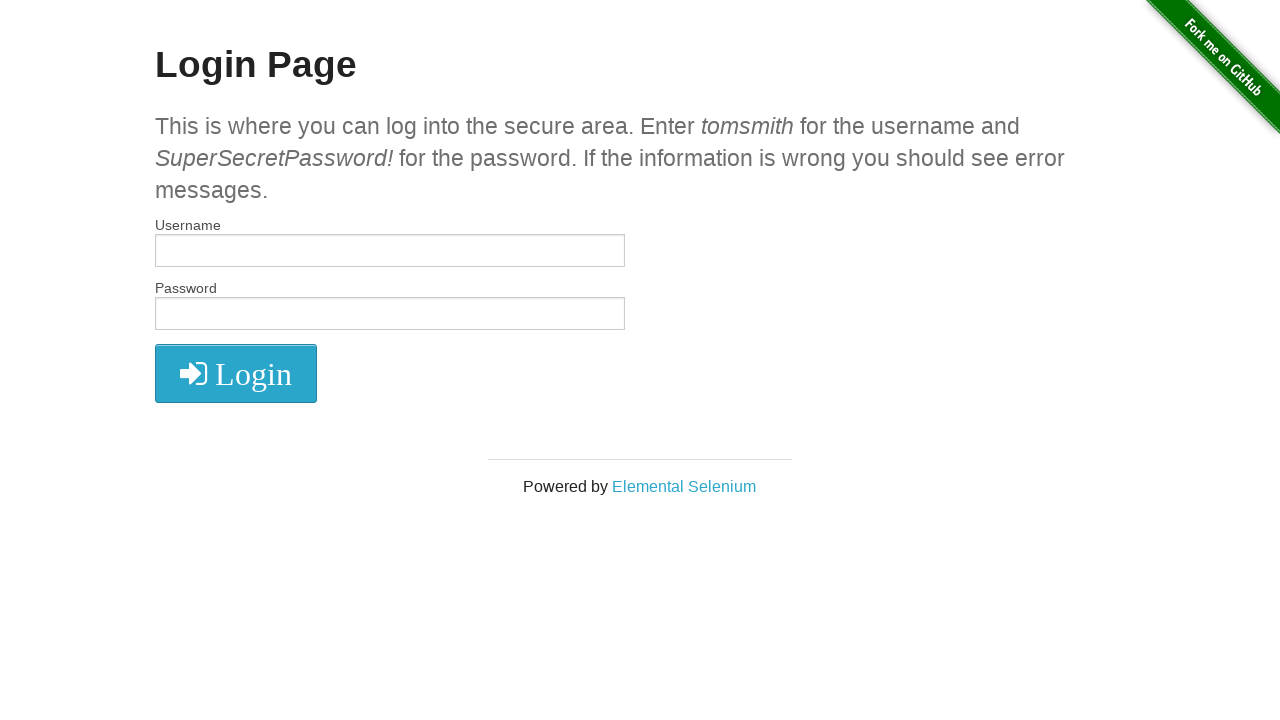

Clicked login button without entering credentials at (236, 373) on xpath=//*[@class='radius']
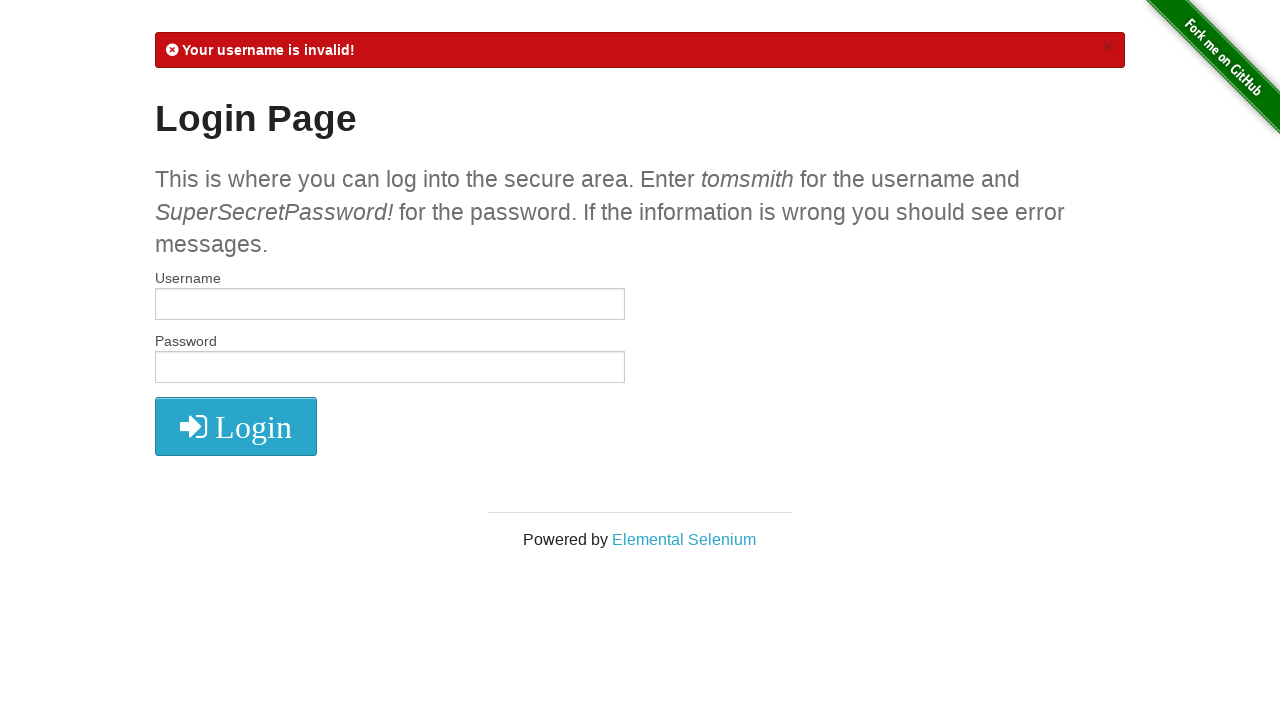

Located error message element
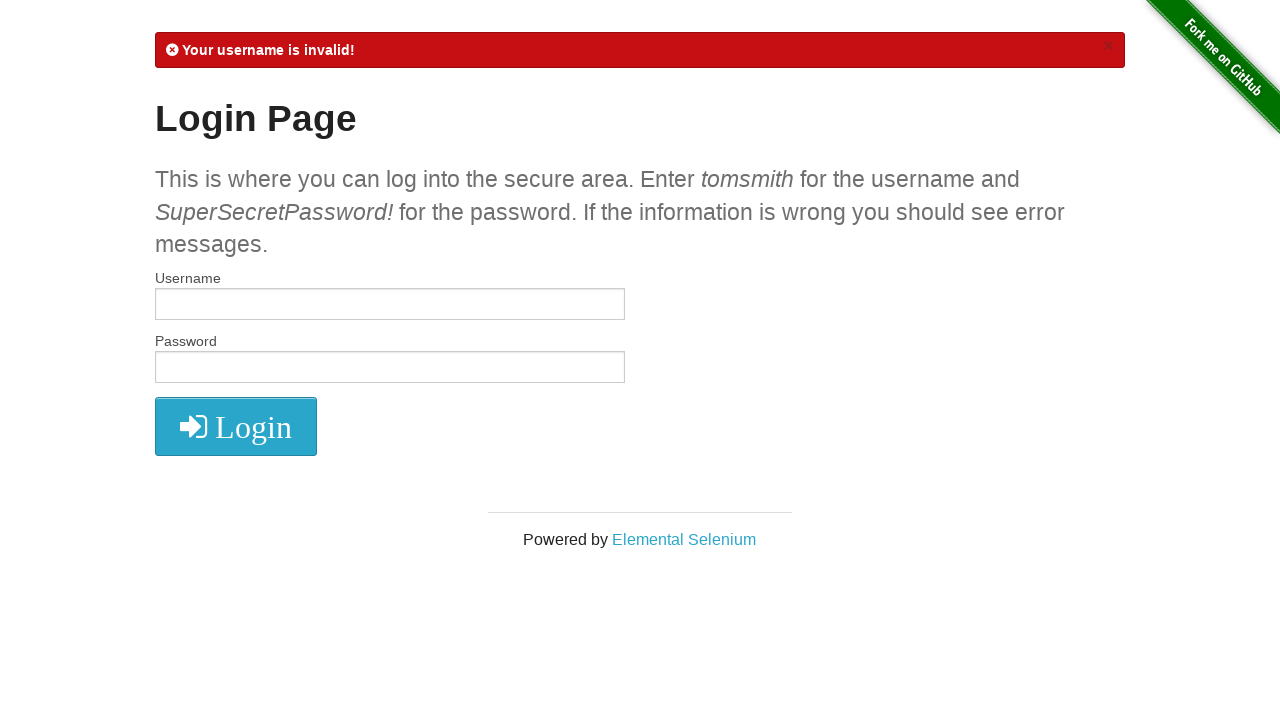

Verified error message is displayed when login attempted with empty credentials
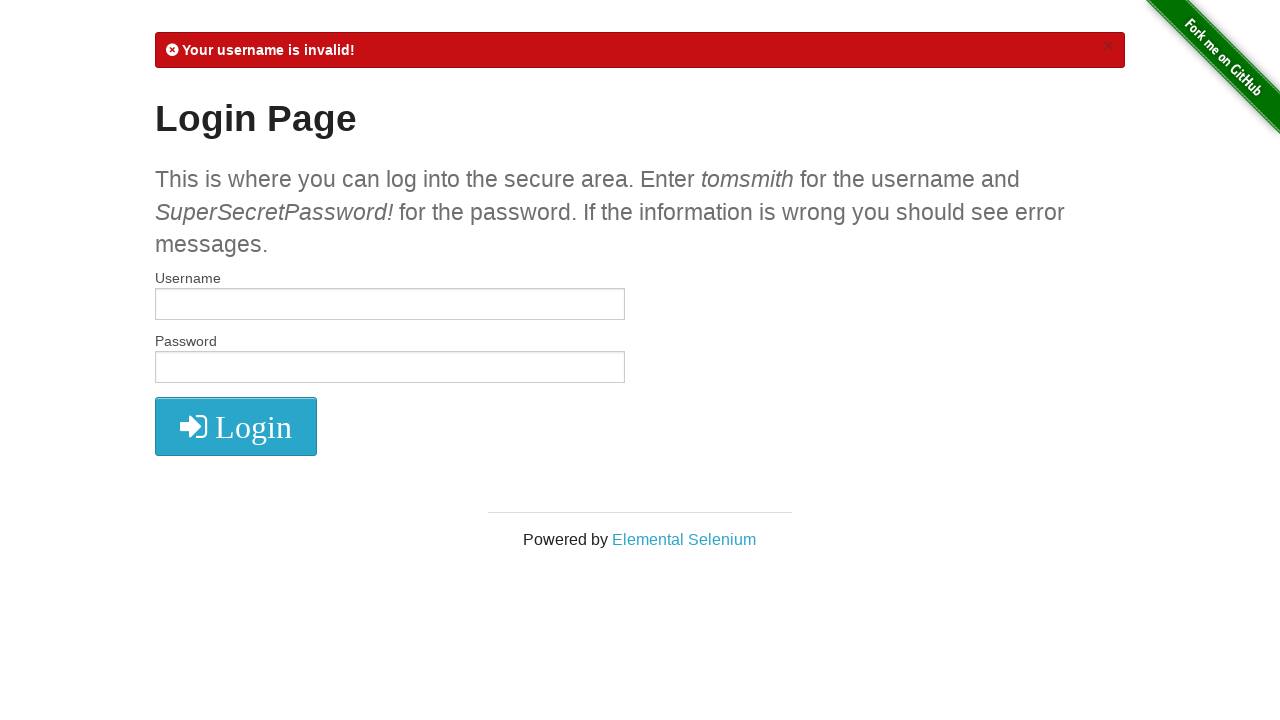

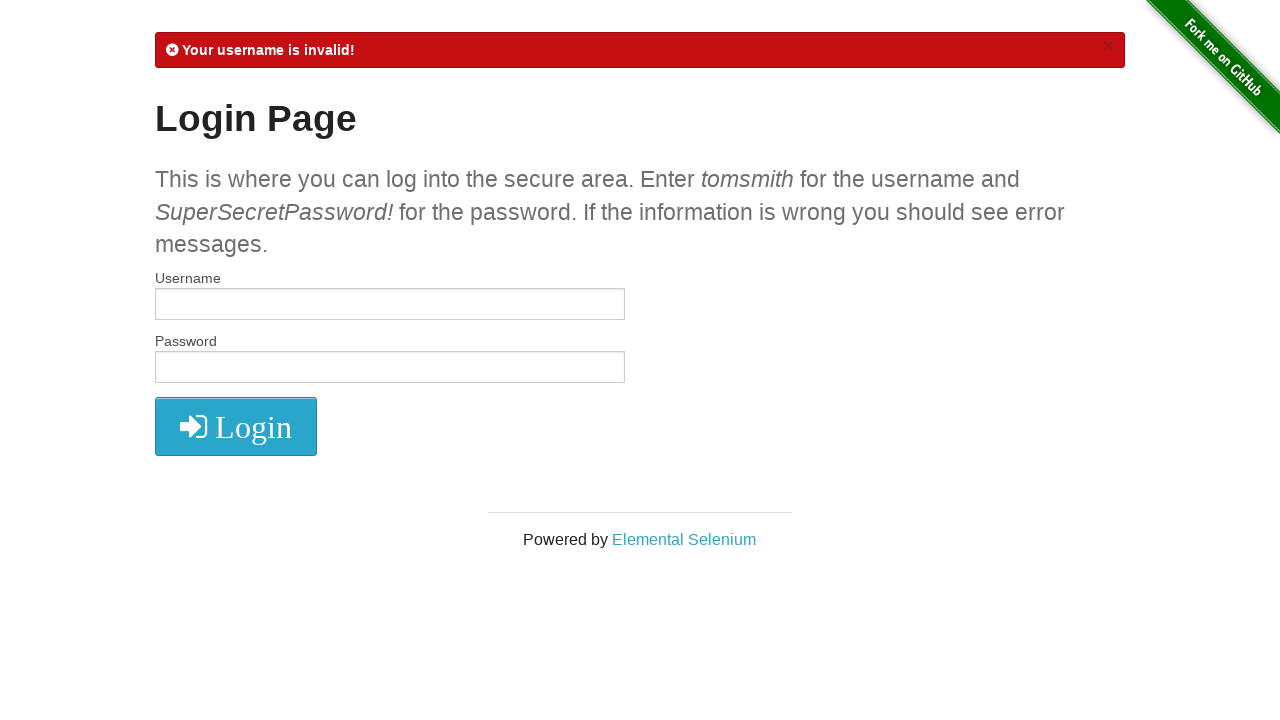